Navigates to the Applitools demo application login page and clicks the login button to proceed to the app window.

Starting URL: https://demo.applitools.com

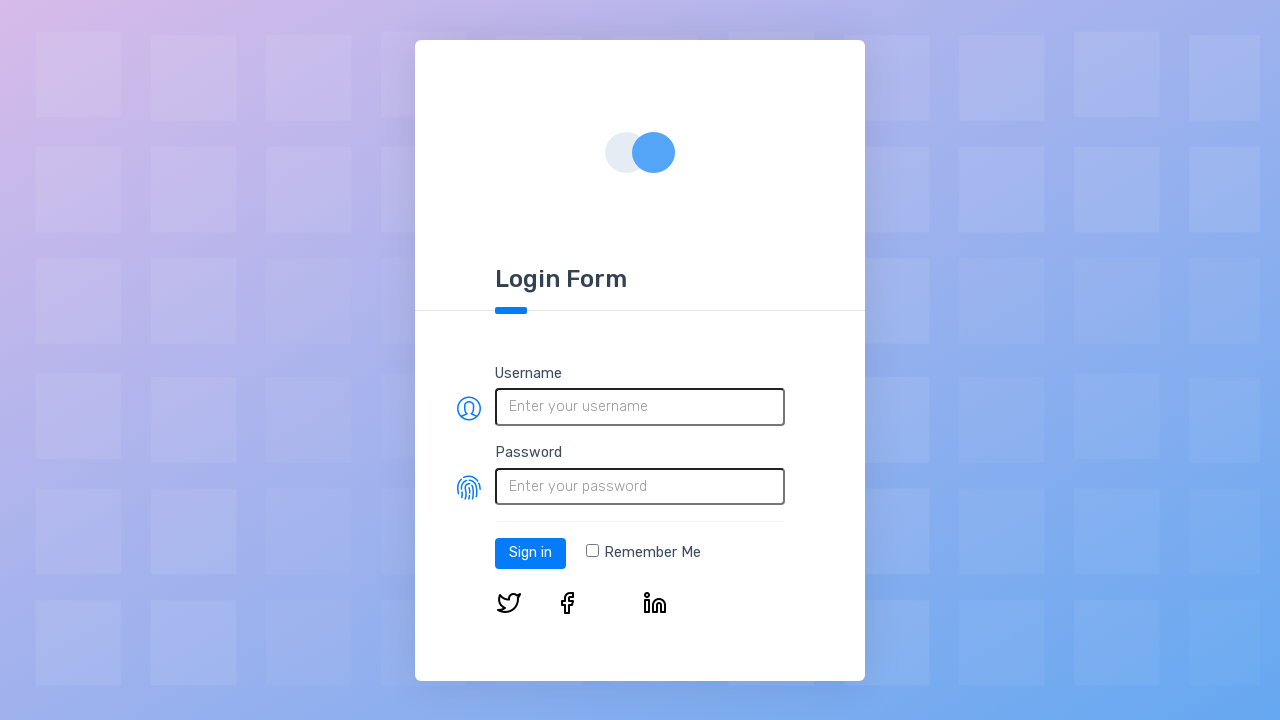

Clicked the log-in button on the demo page at (530, 553) on #log-in
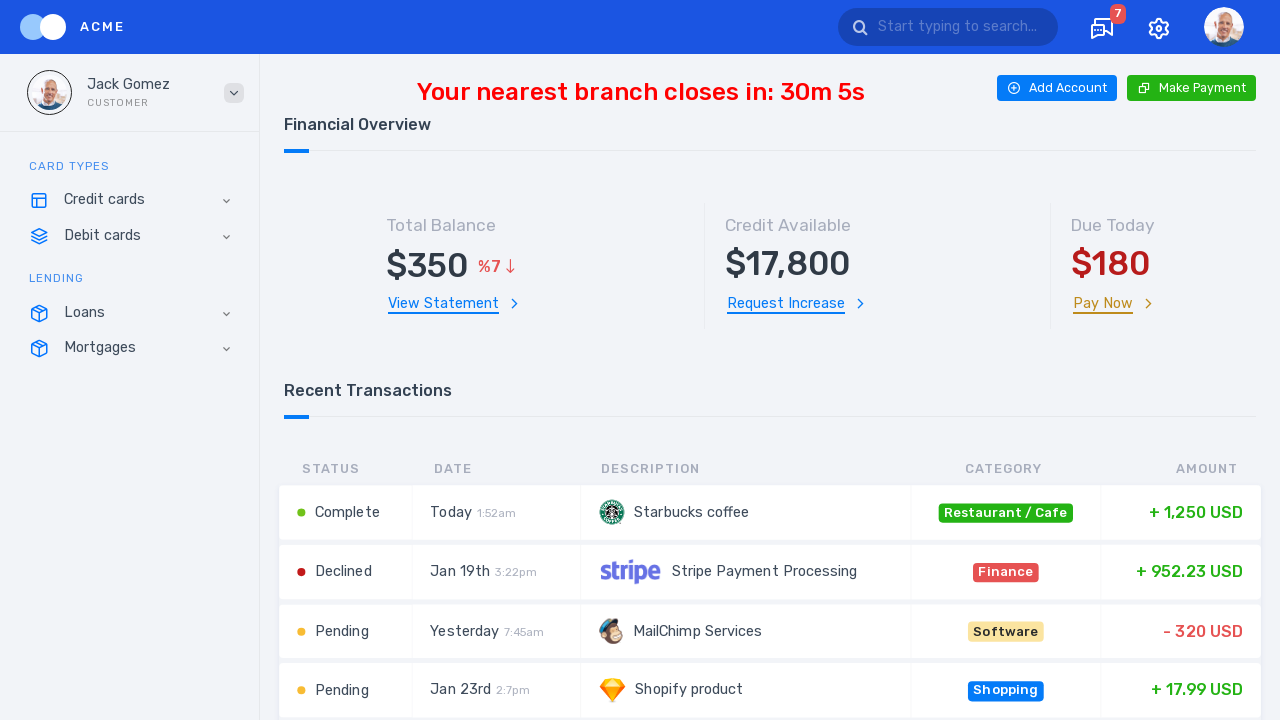

App window loaded after clicking login
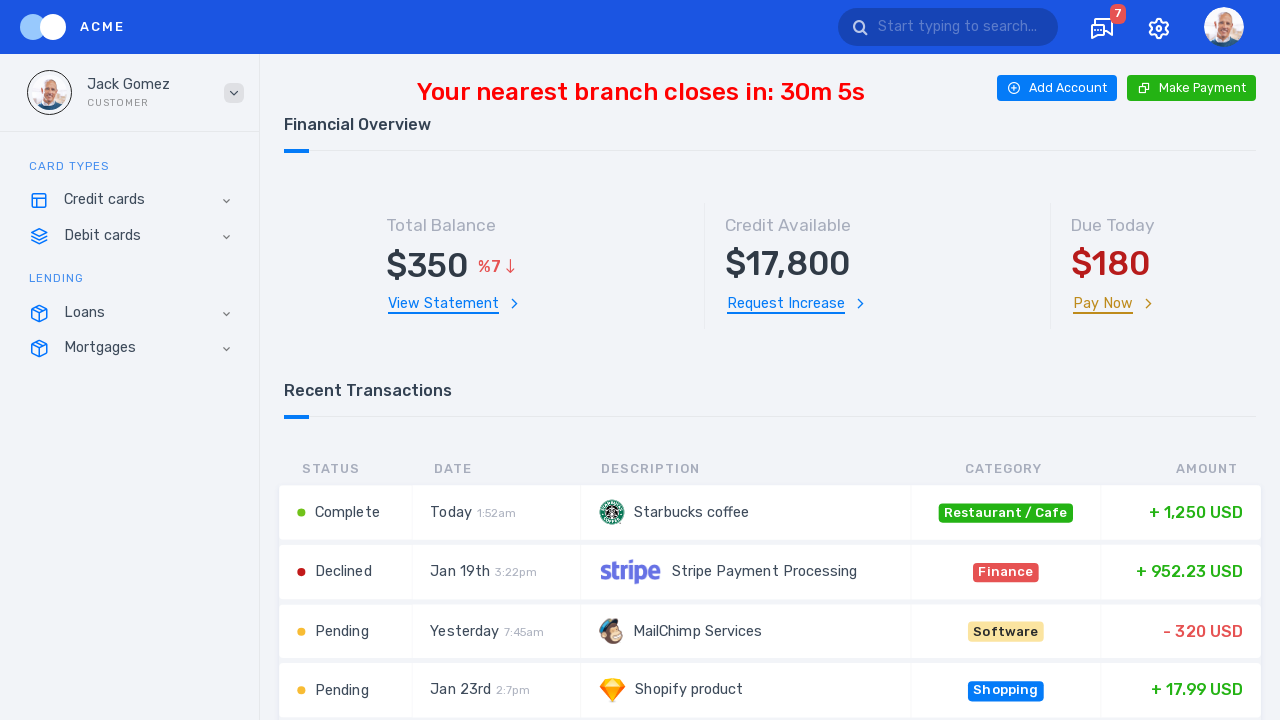

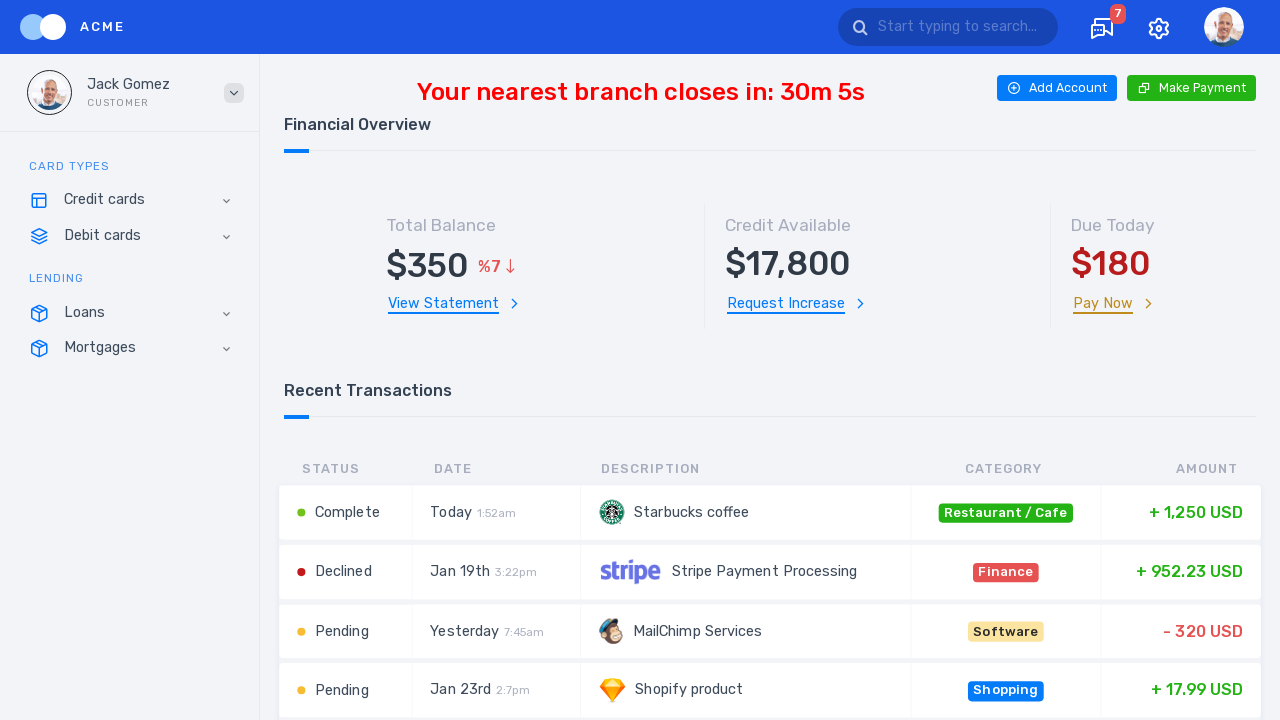